Checks if the company branding logo is displayed on the OrangeHRM login page

Starting URL: https://opensource-demo.orangehrmlive.com/web/index.php/auth/login

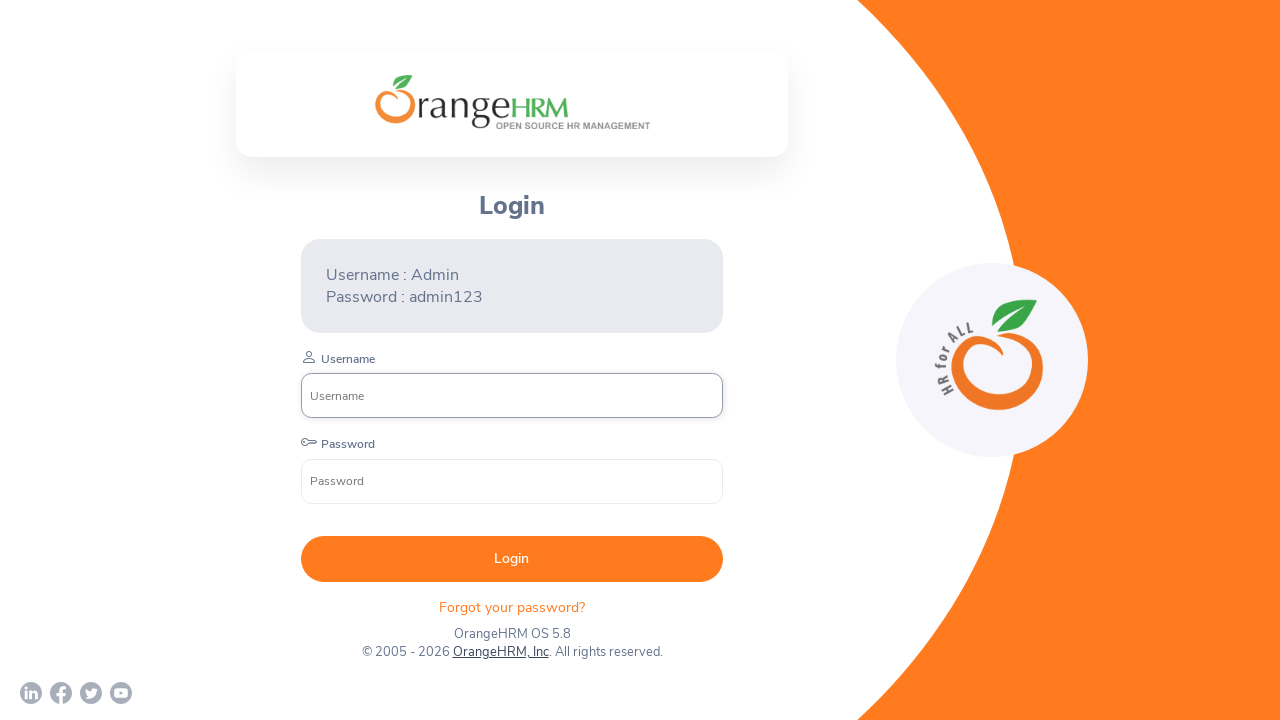

Checked if company branding logo is visible on OrangeHRM login page
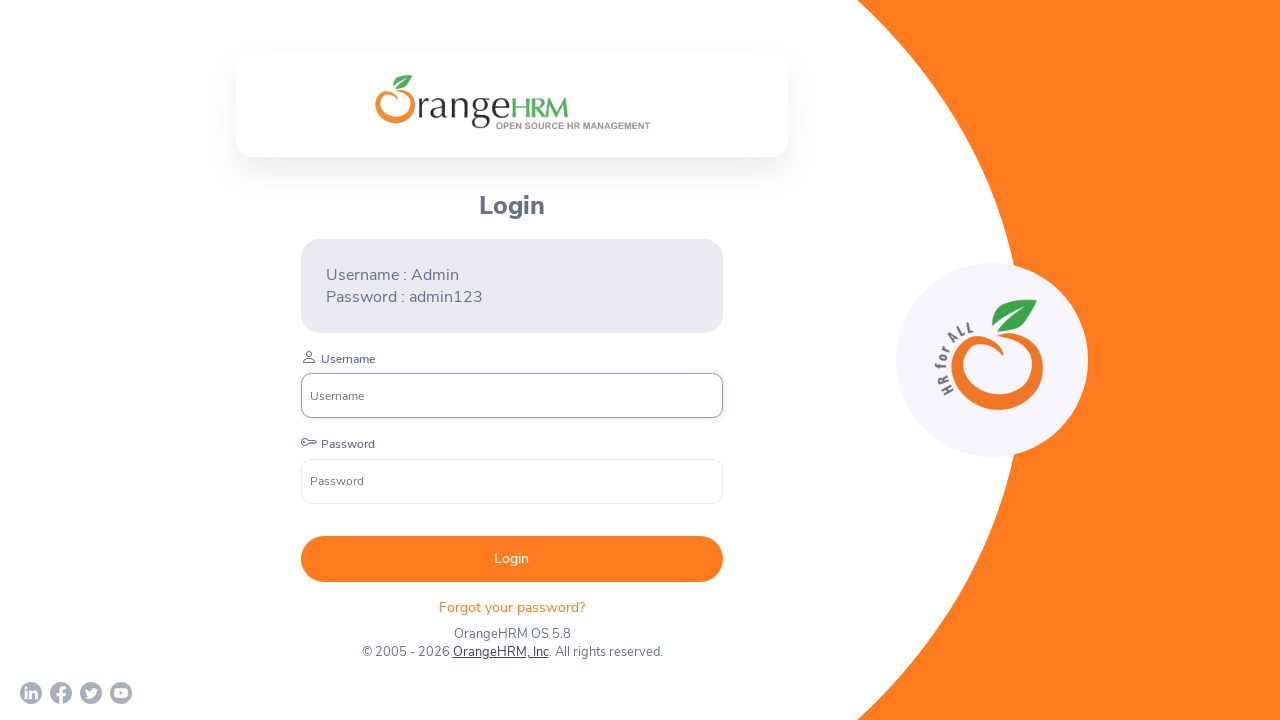

Printed logo visibility result
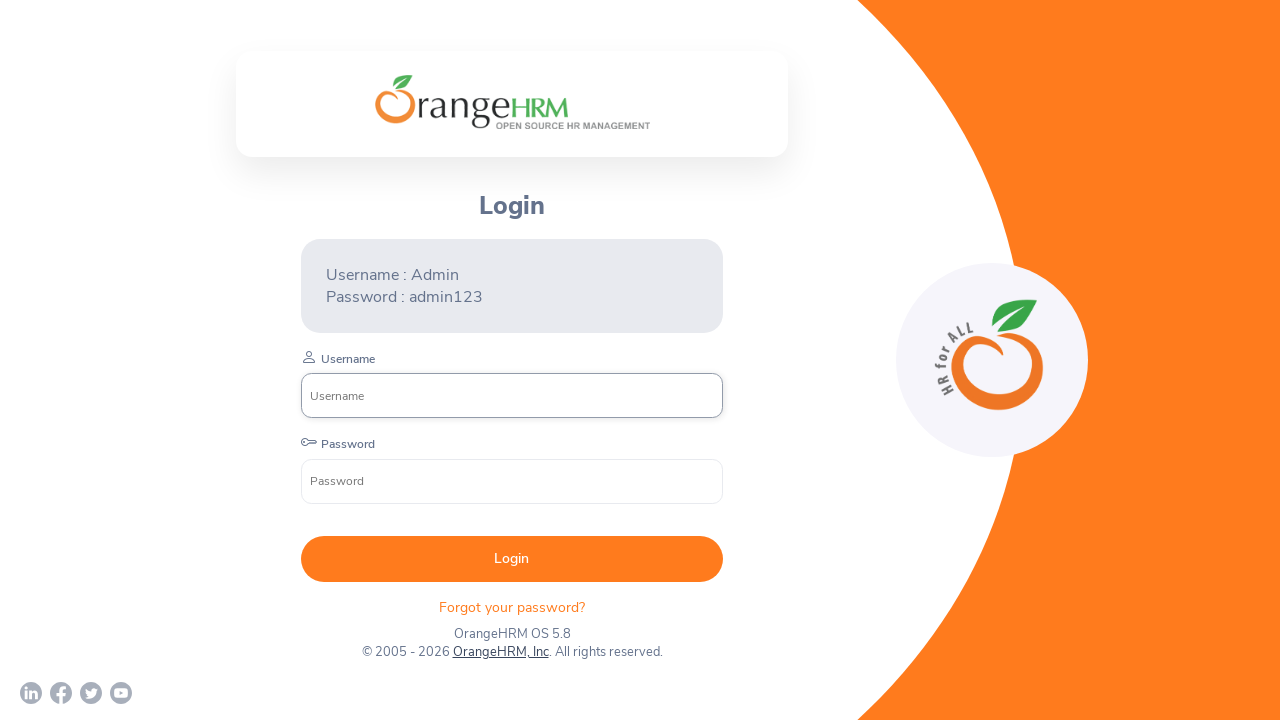

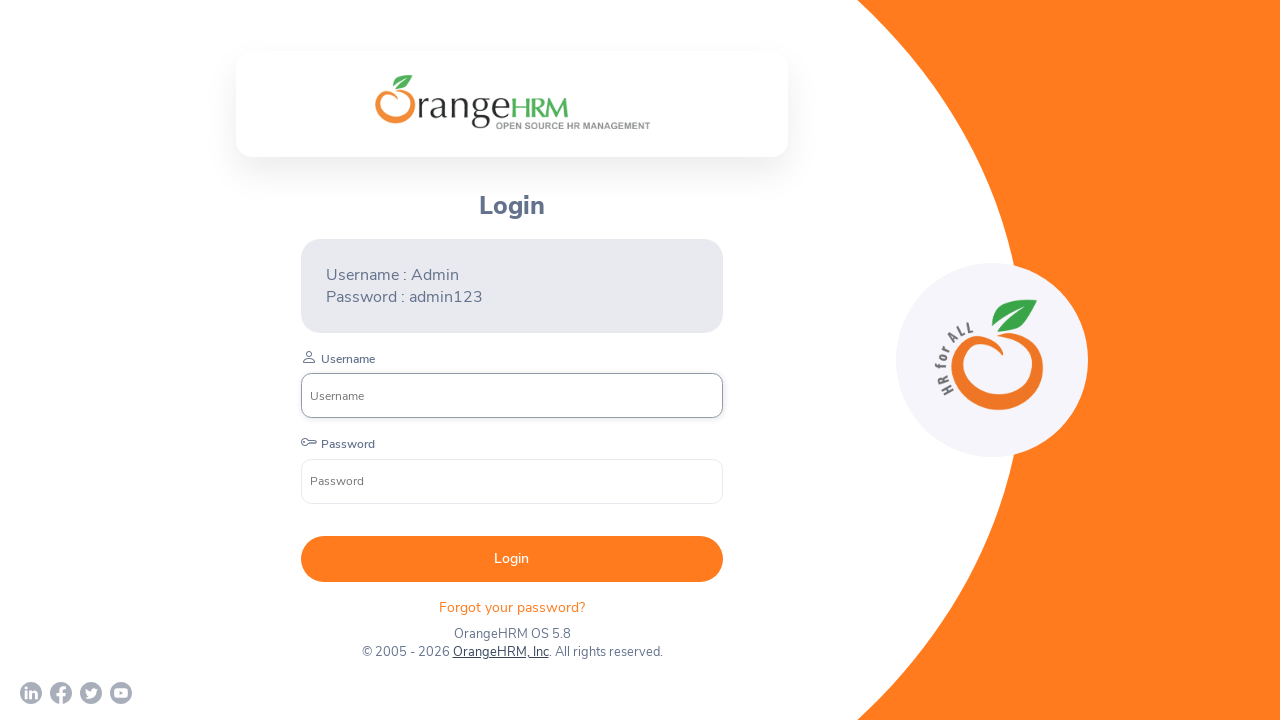